Tests language change from Latvian to Russian and back to Latvian

Starting URL: http://ss.com

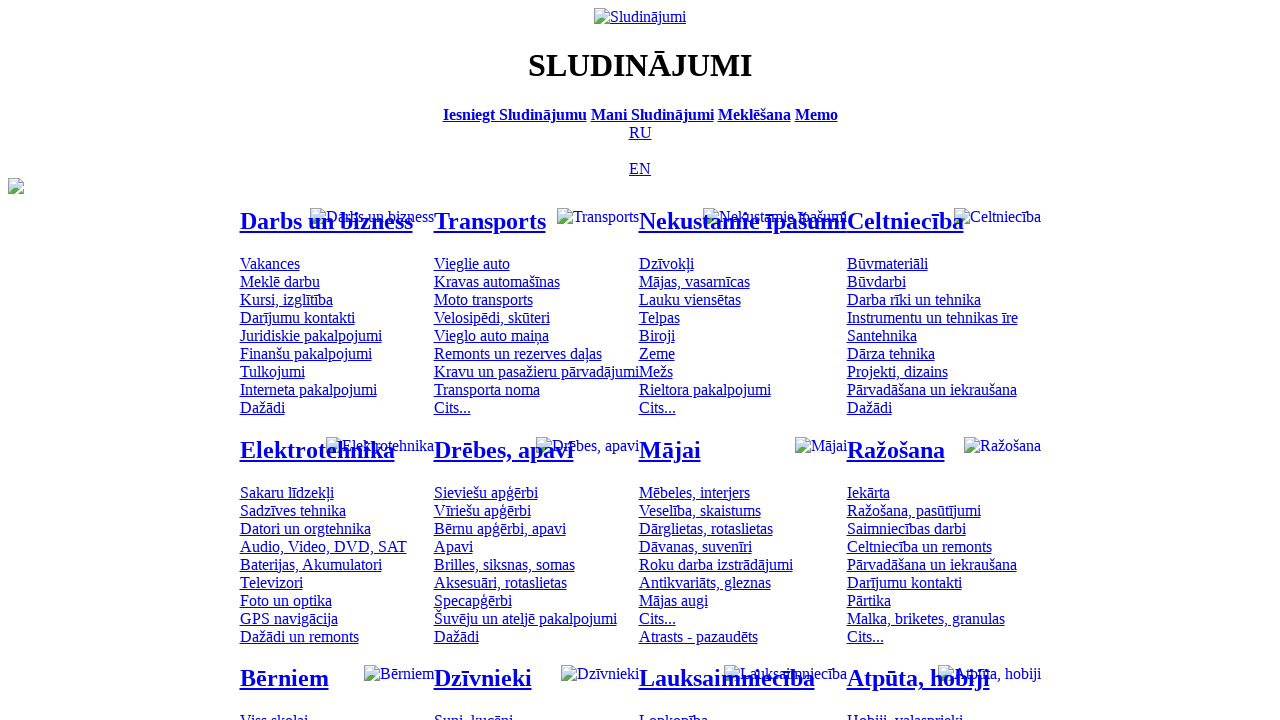

Clicked on Russian language option at (640, 132) on [title='По-русски']
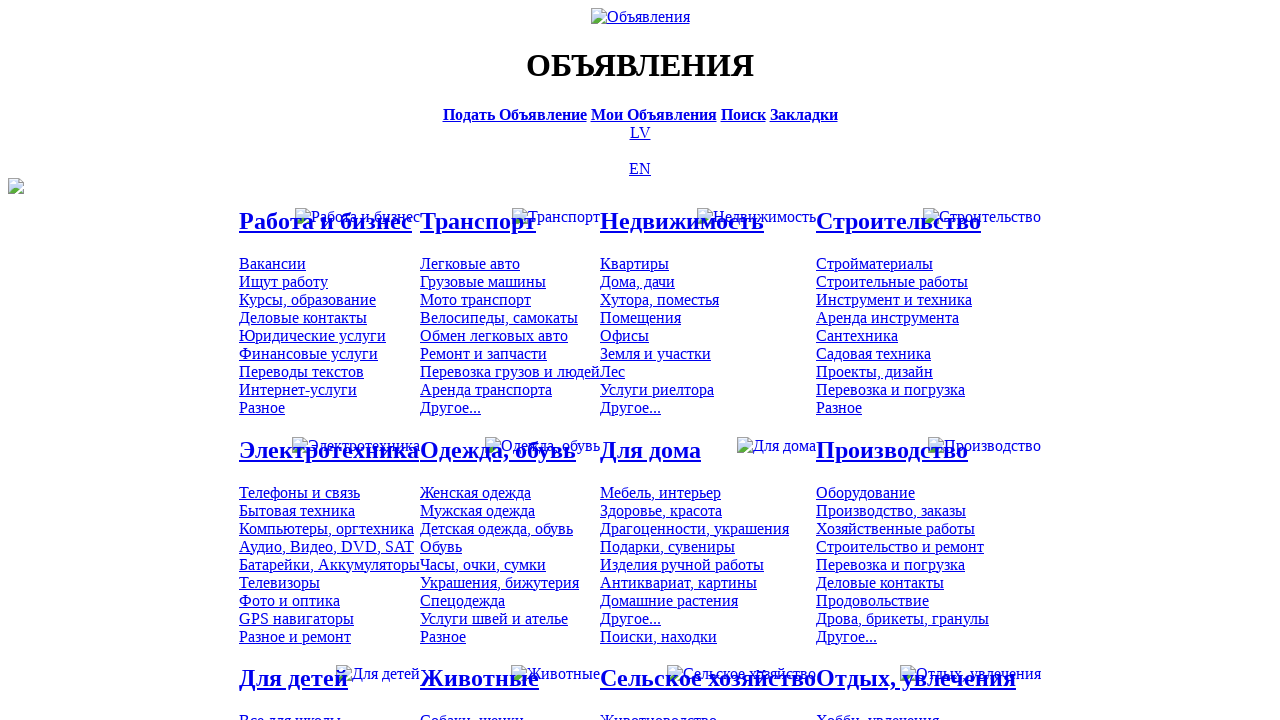

Clicked on Latvian language option to change back from Russian at (640, 132) on [title='Latviski']
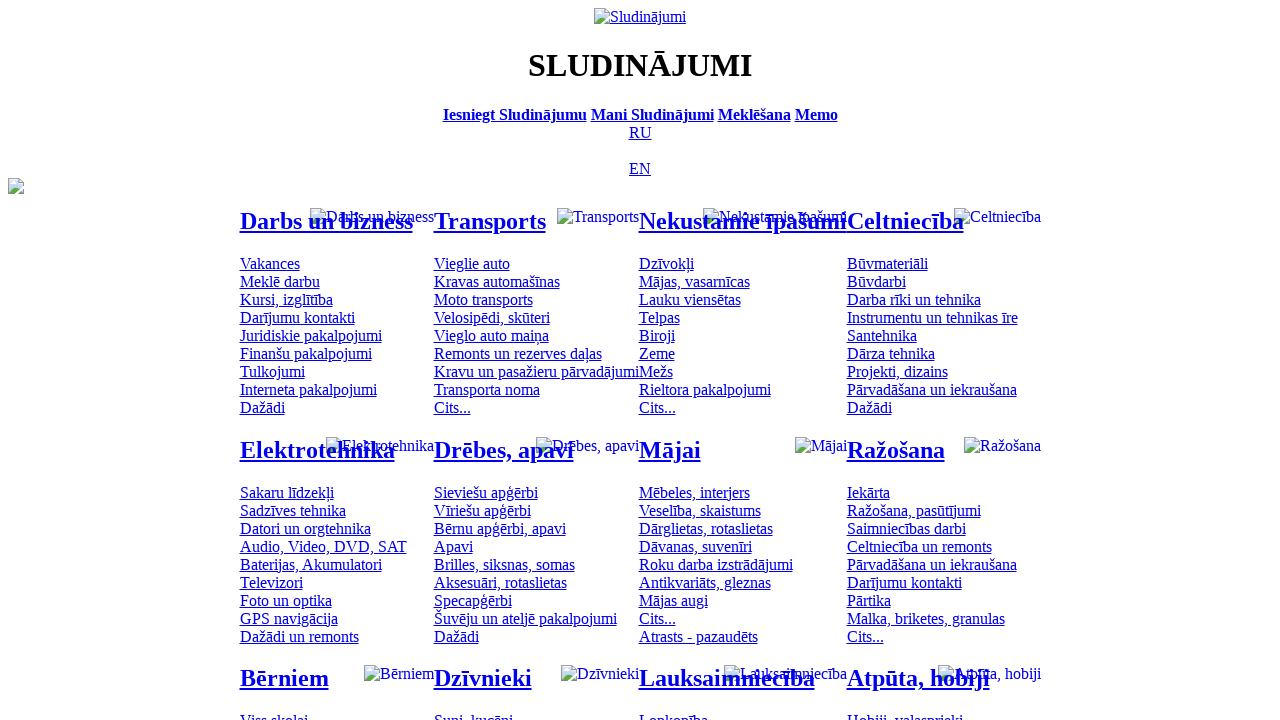

Verified that Russian language option is displayed again
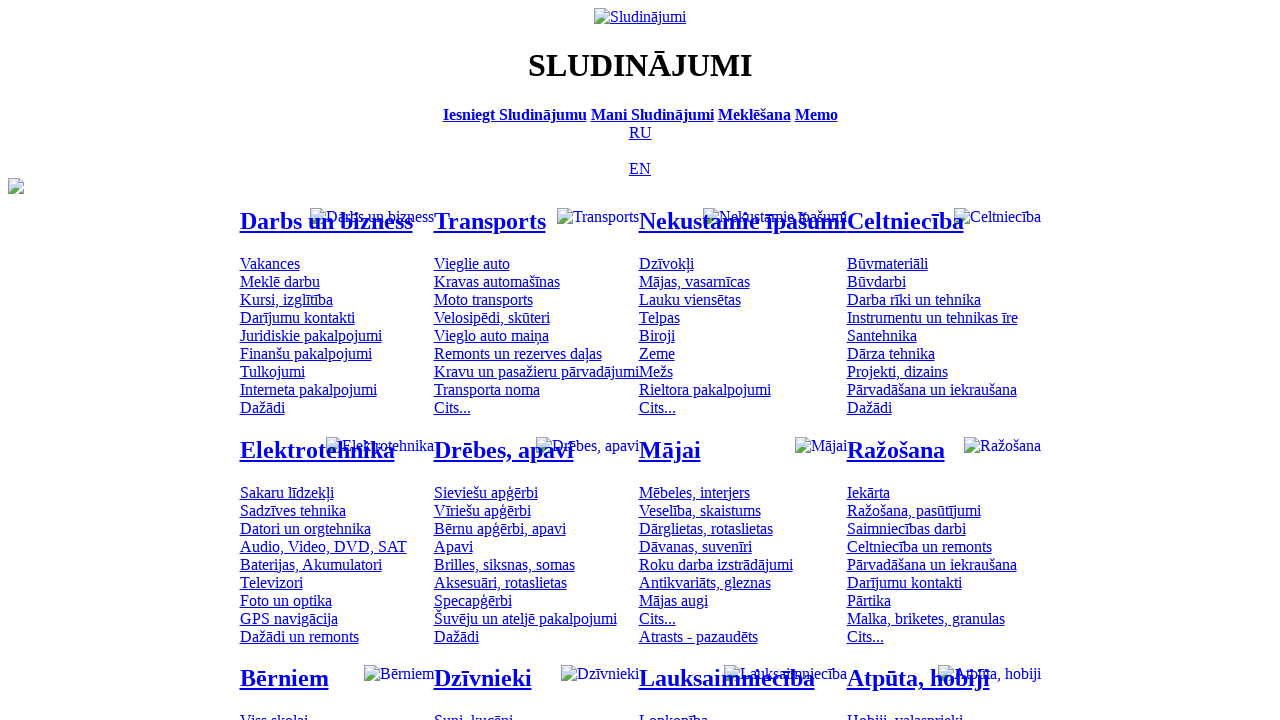

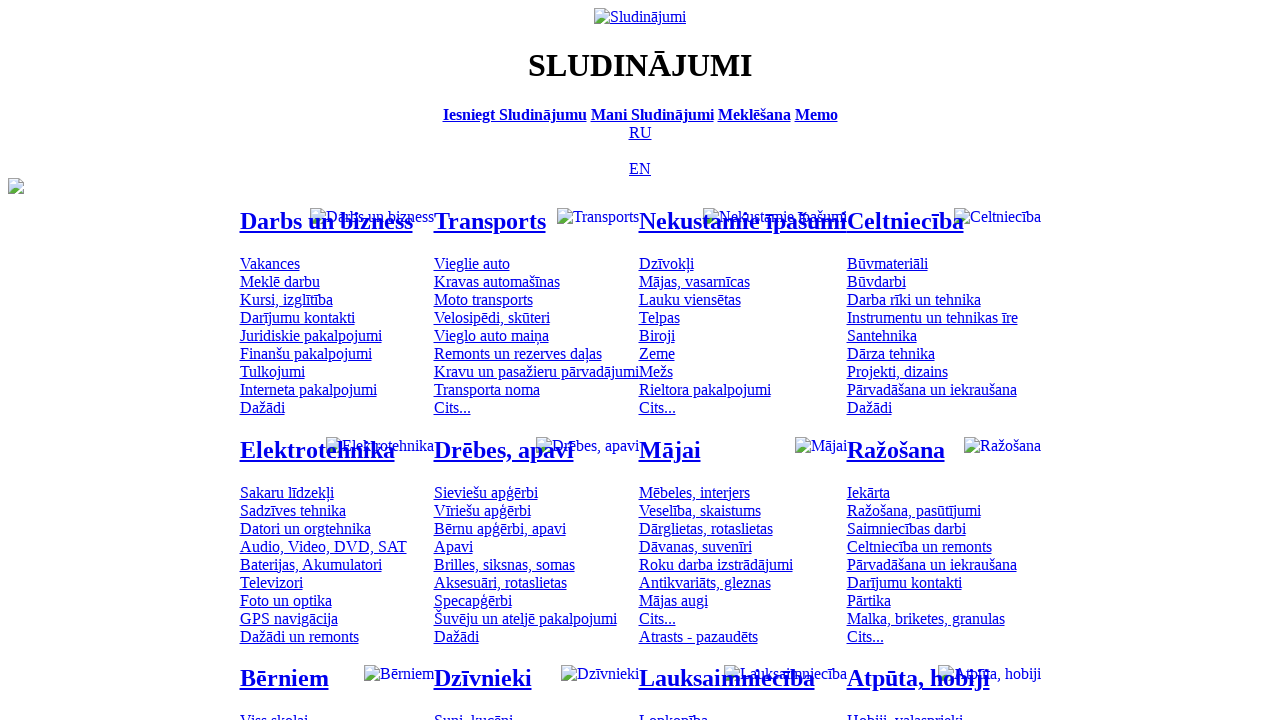